Navigates to the home page and verifies the navigation menu is displayed

Starting URL: https://acctabootcamp.github.io/site

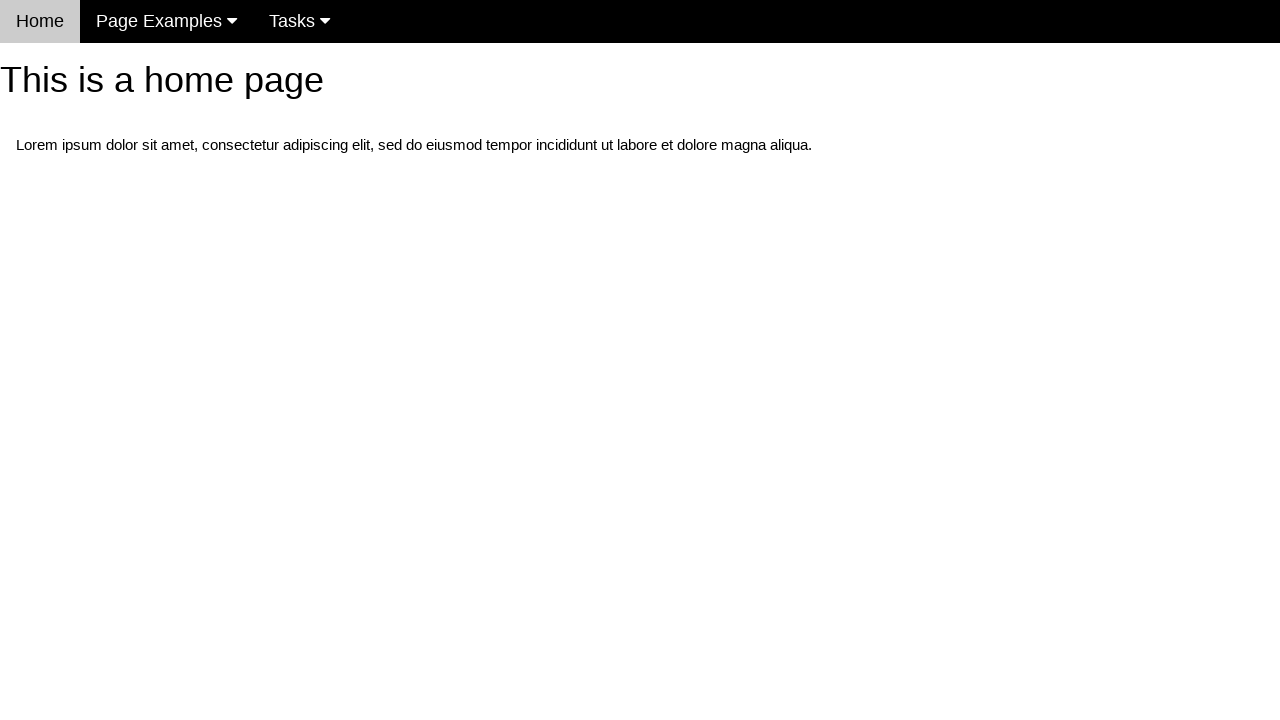

Navigated to home page at https://acctabootcamp.github.io/site
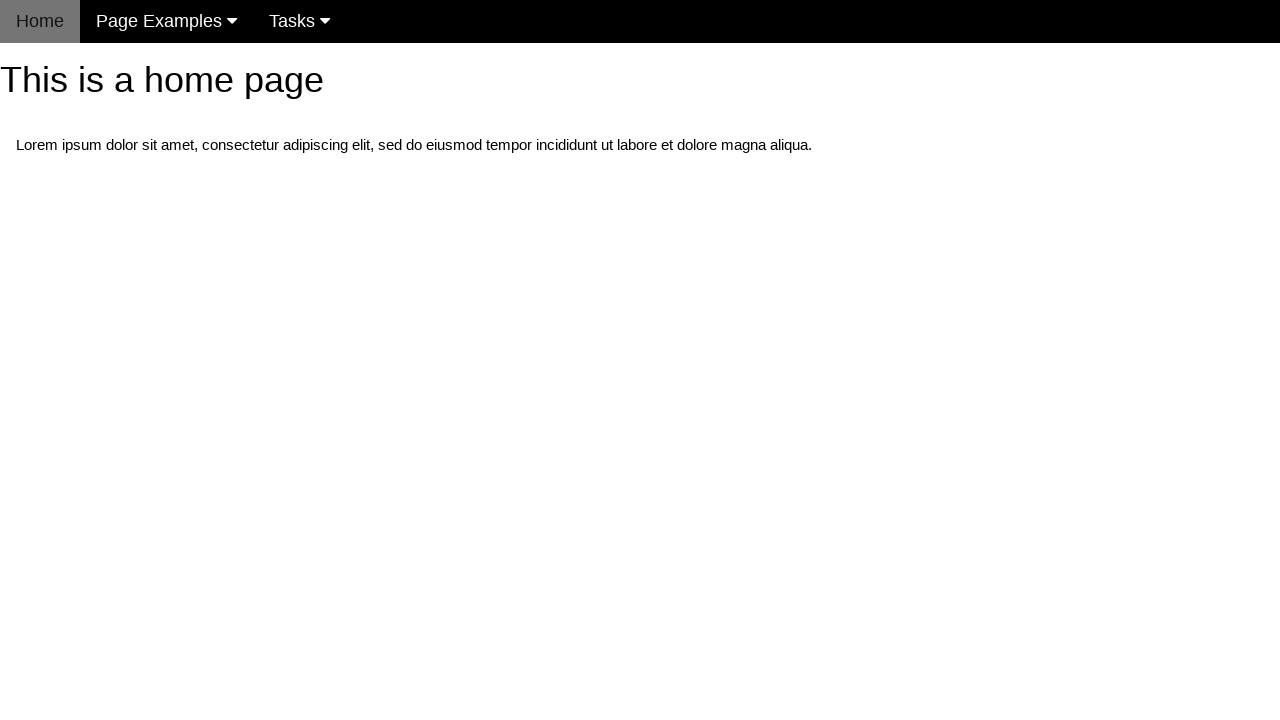

Verified navigation menu is visible
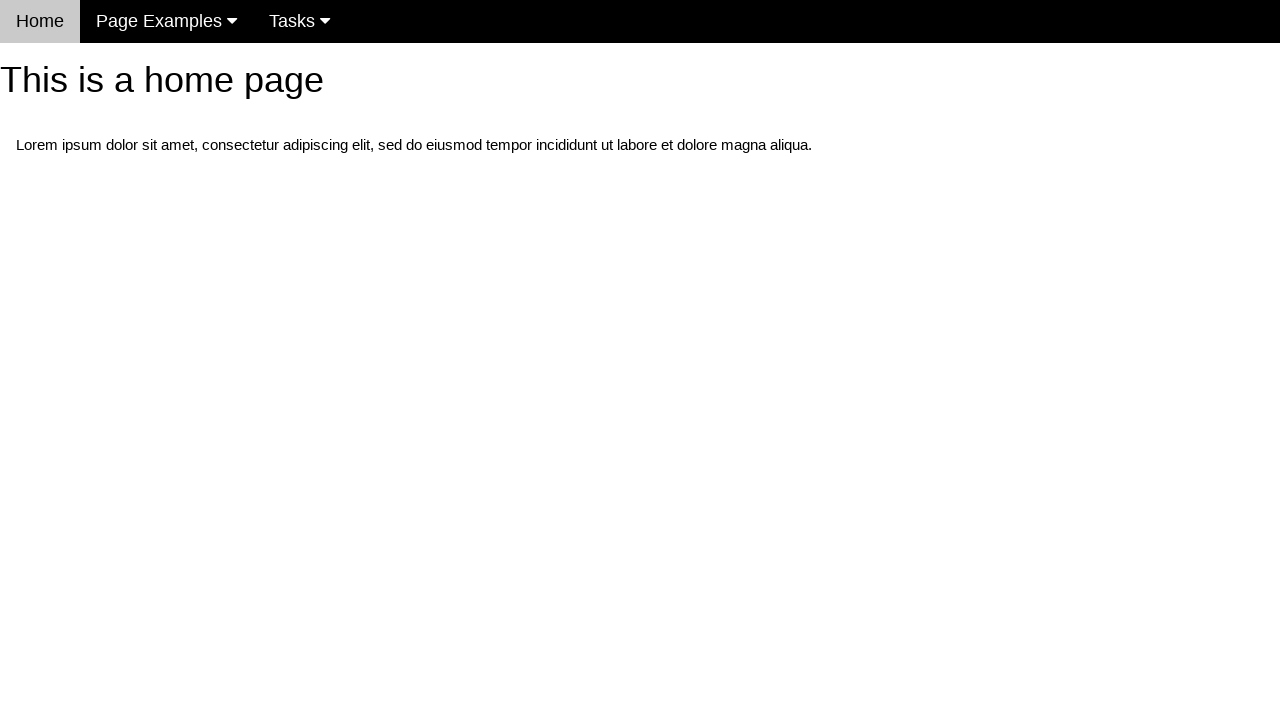

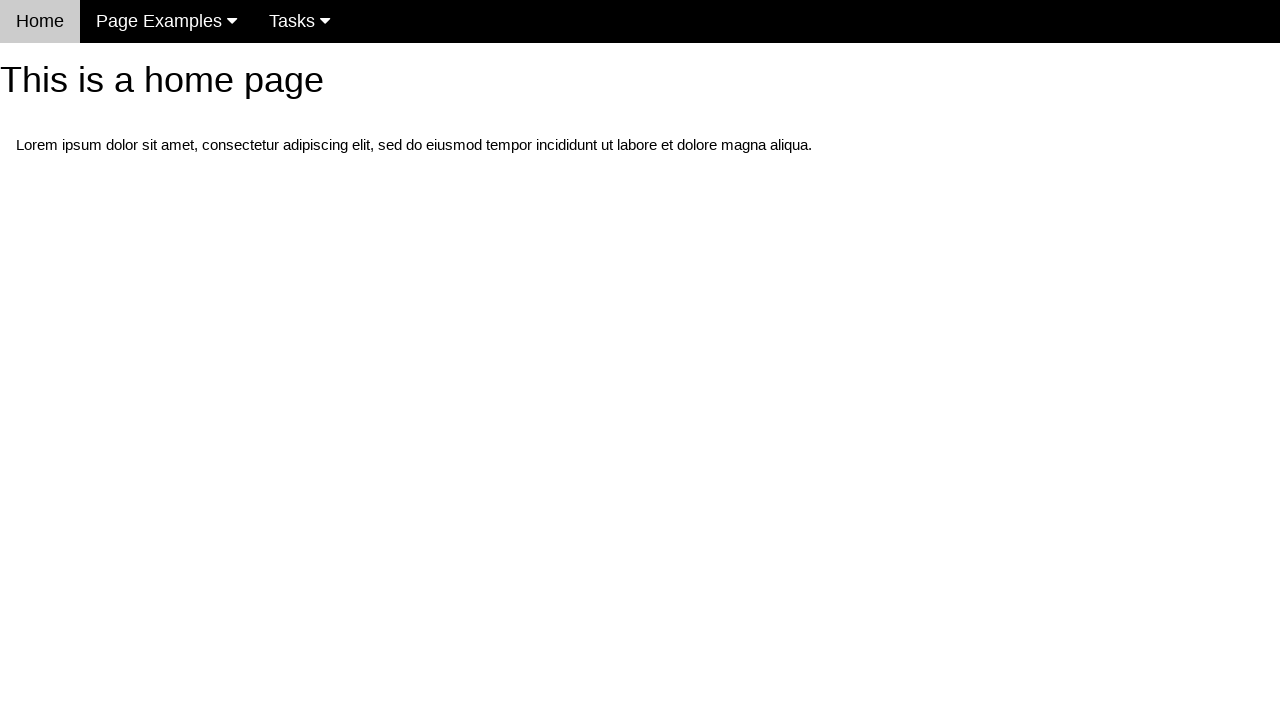